Tests multiple window handling by clicking a link that opens a new browser window, then switching focus to the newly opened window.

Starting URL: https://the-internet.herokuapp.com/windows

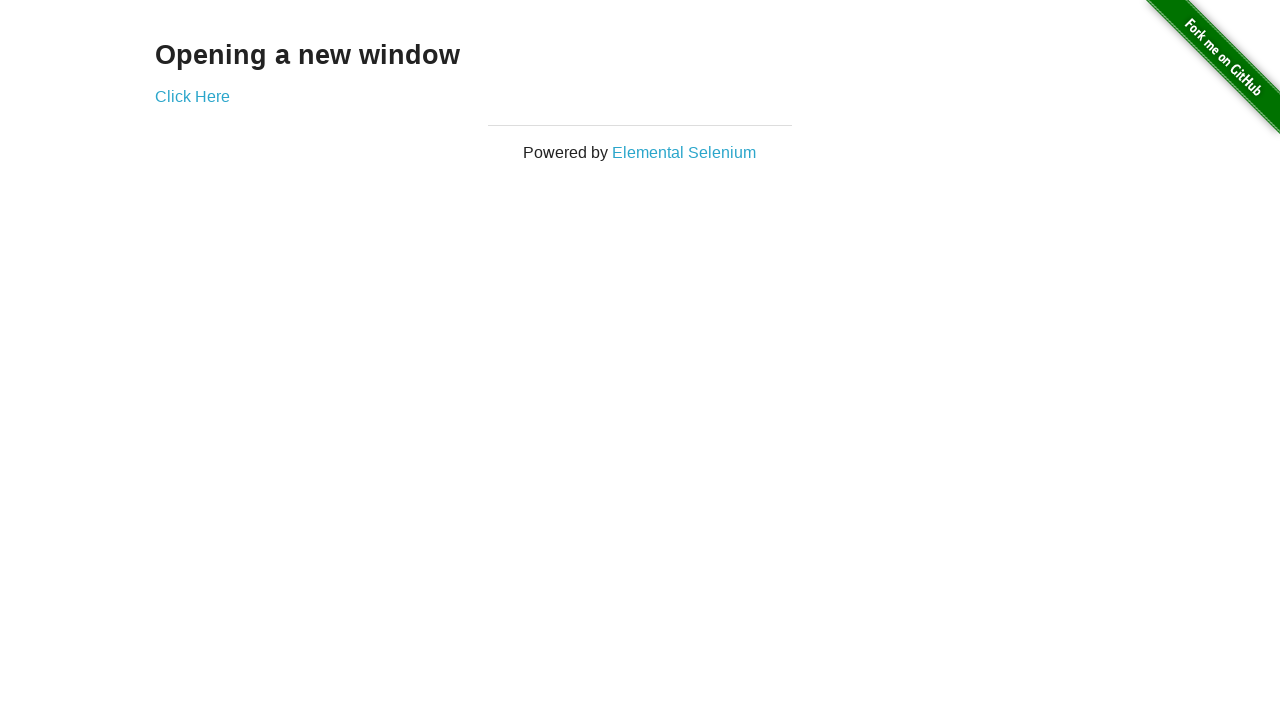

Clicked link to open new window at (192, 96) on a[href='/windows/new']
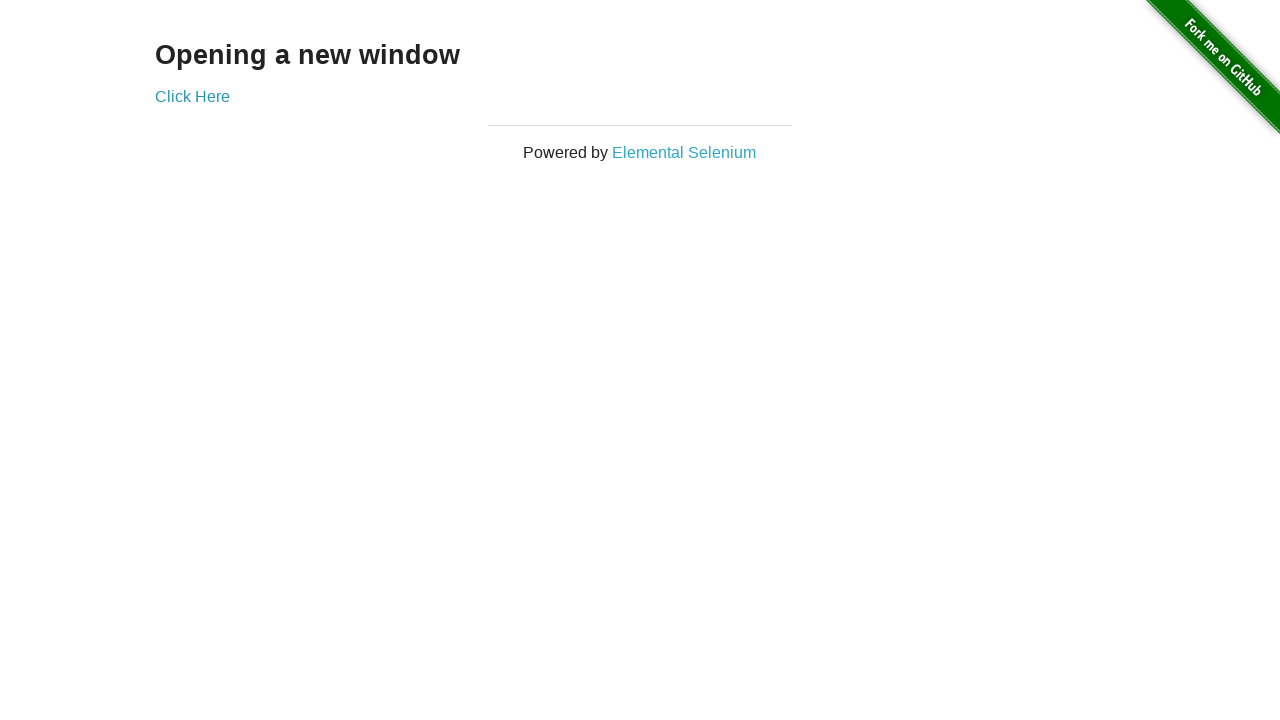

Captured newly opened window/page
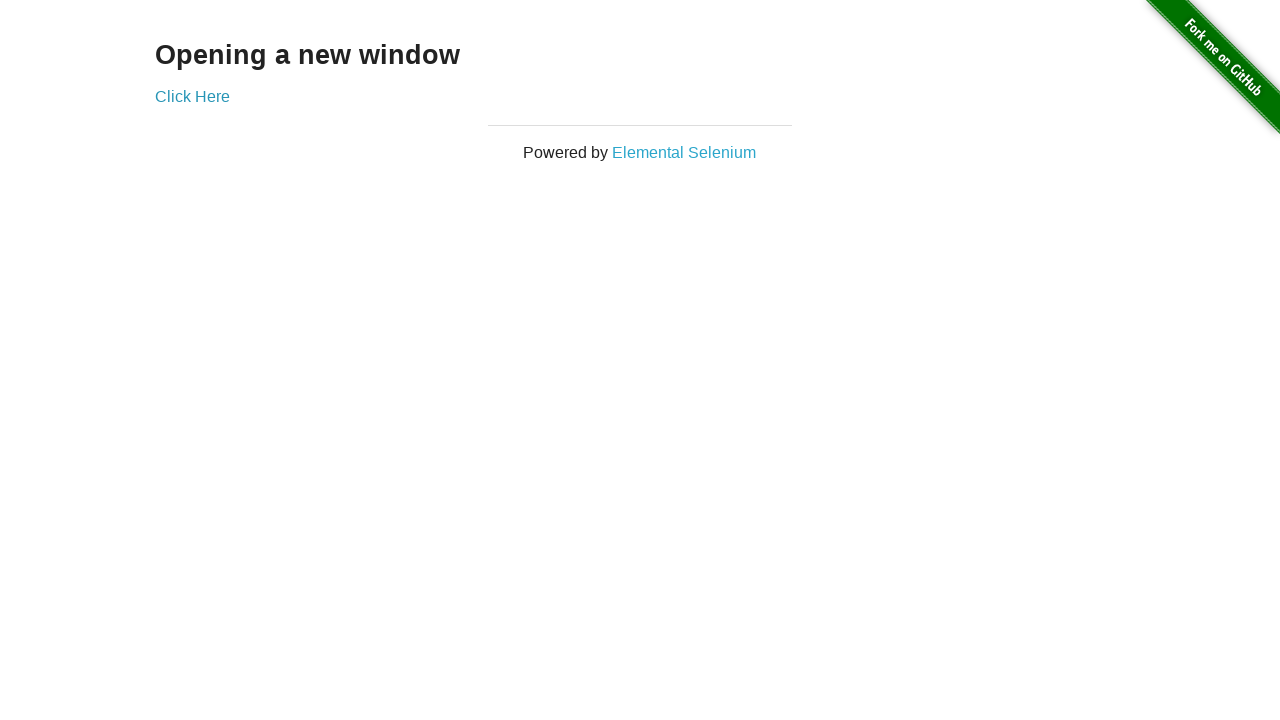

New page loaded successfully
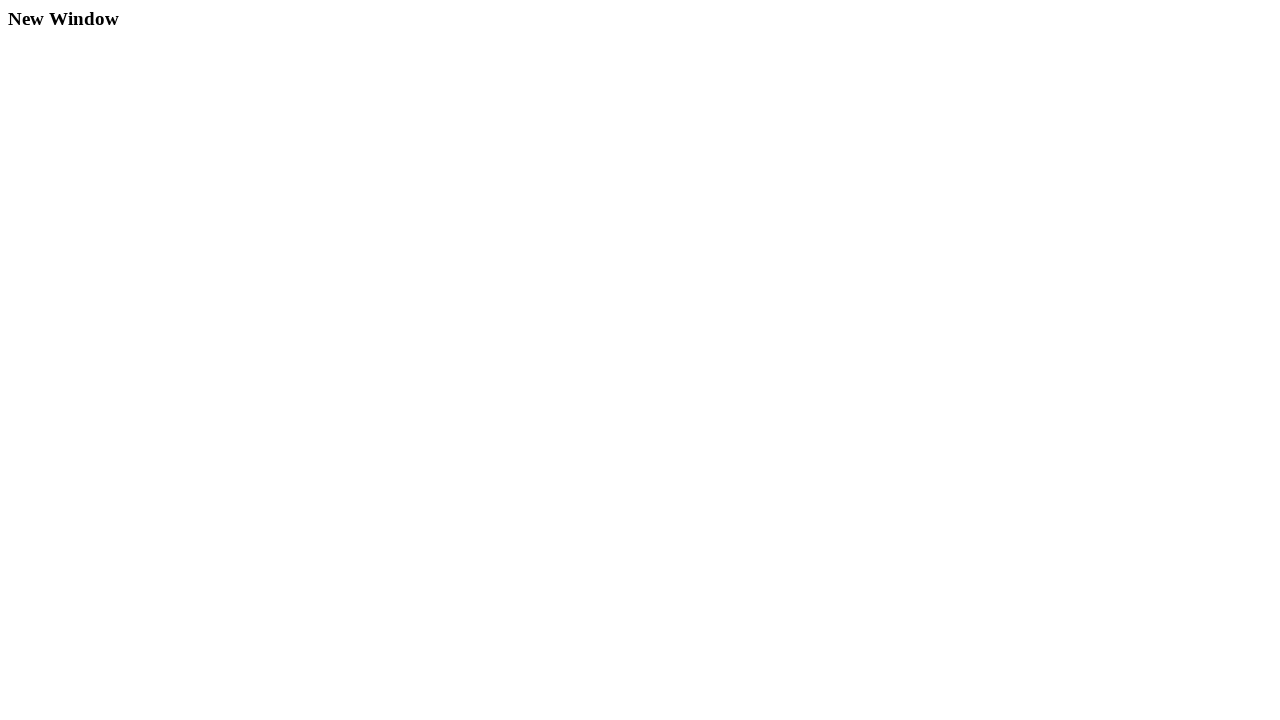

New window heading element found and verified
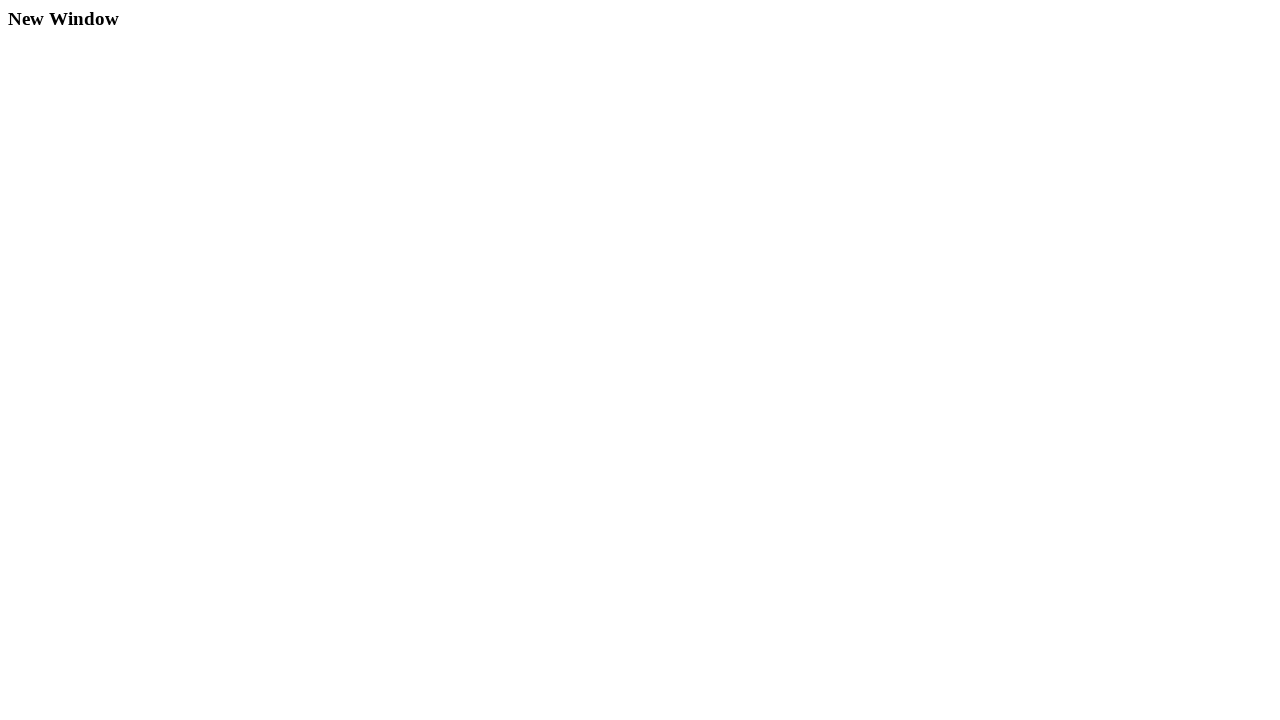

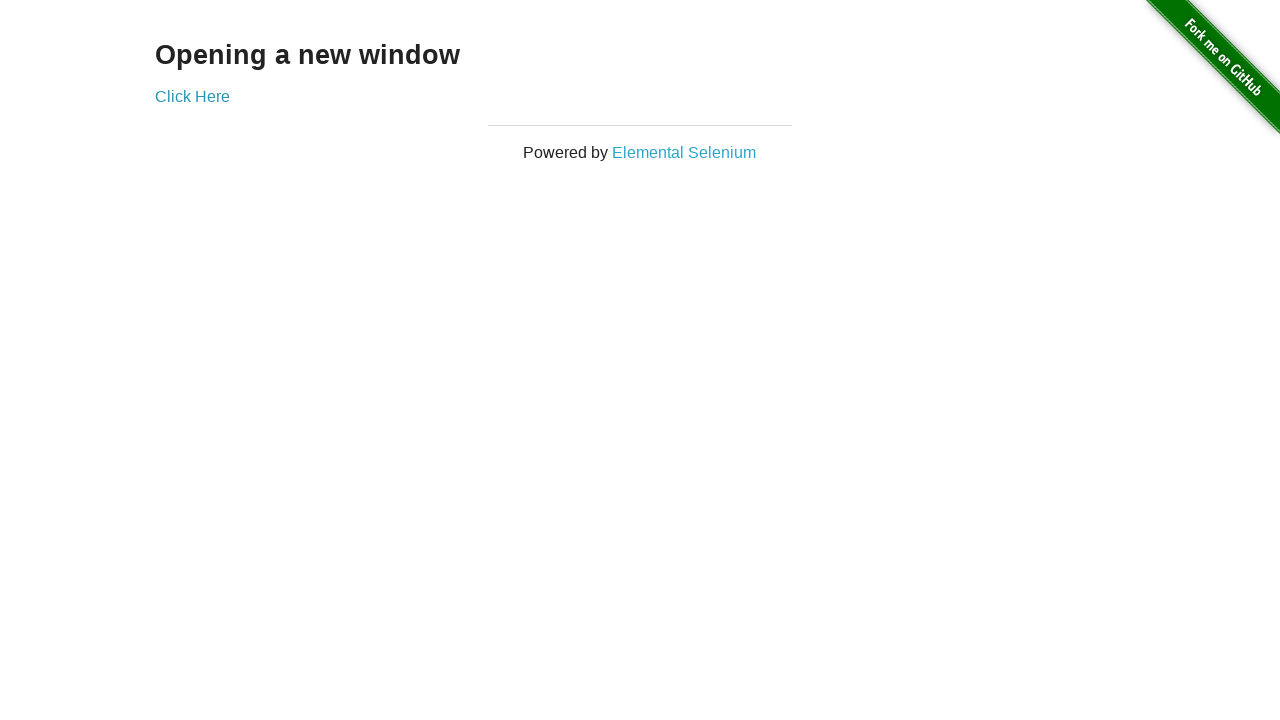